Navigates to a Bloxd.io game lobby, handles an optional "Enter Bloxd" button, activates the game window, and sends a chat message.

Starting URL: https://bloxd.io/play/classic/🩸🩸lifesteal😈

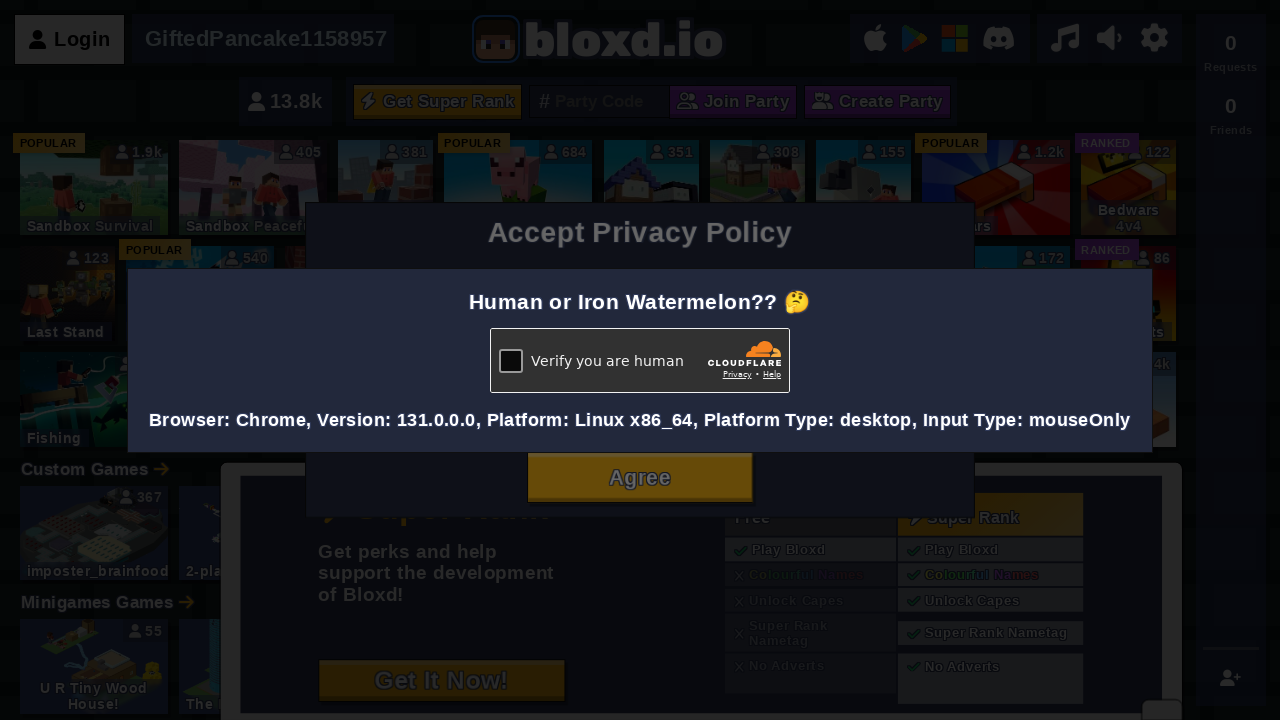

Page loaded and DOM content ready
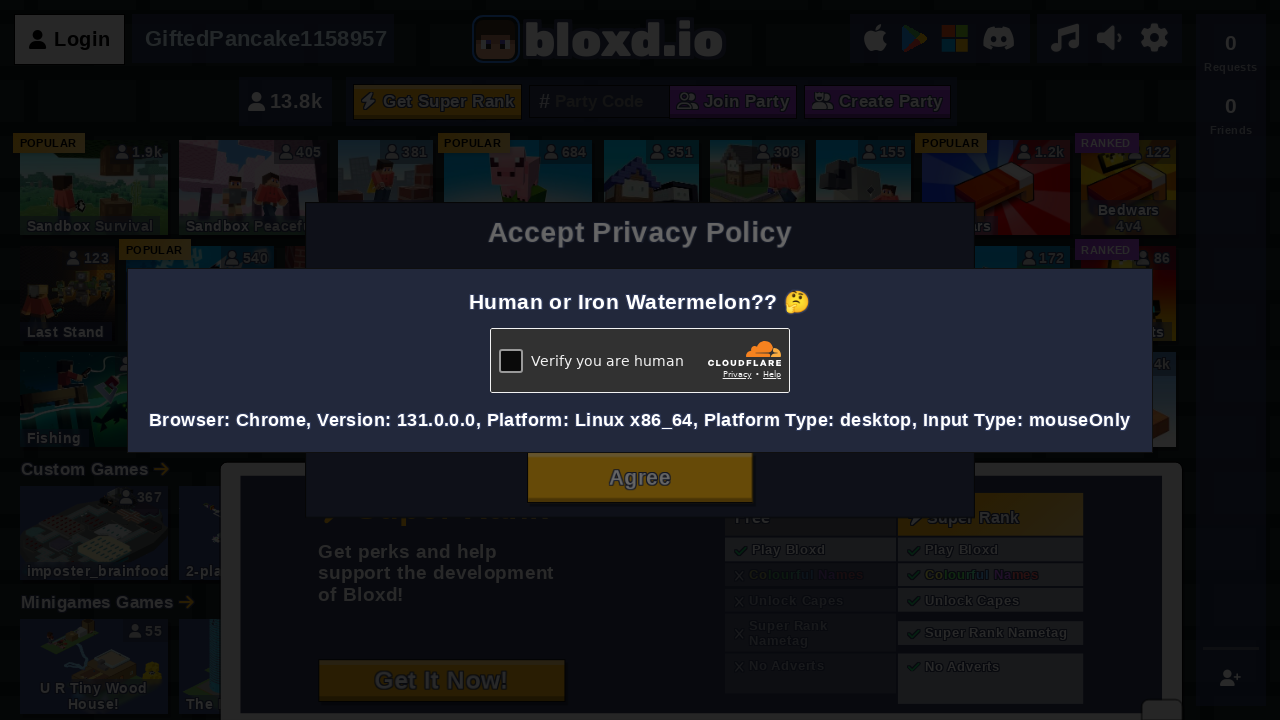

Enter Bloxd button not found, waited for world to render on div.ButtonBody:has-text('Enter Bloxd')
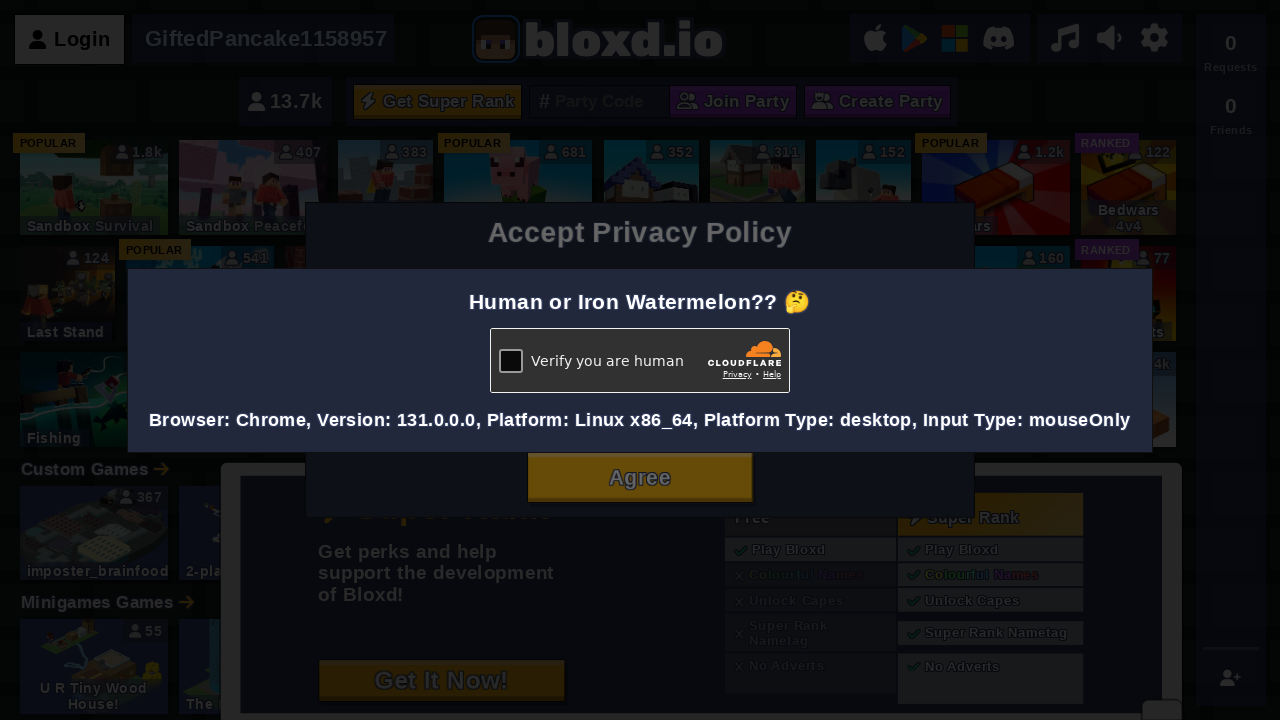

Clicked center of viewport to focus game window at (640, 360)
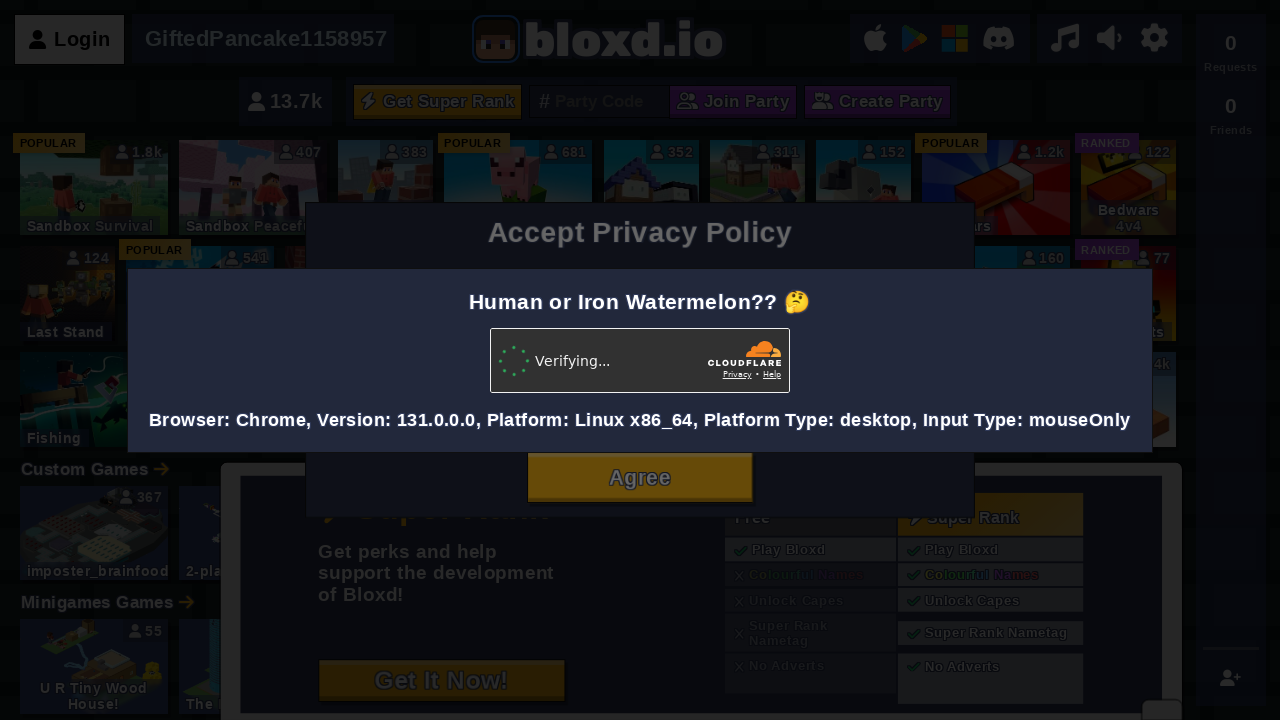

Waited for game window to be active
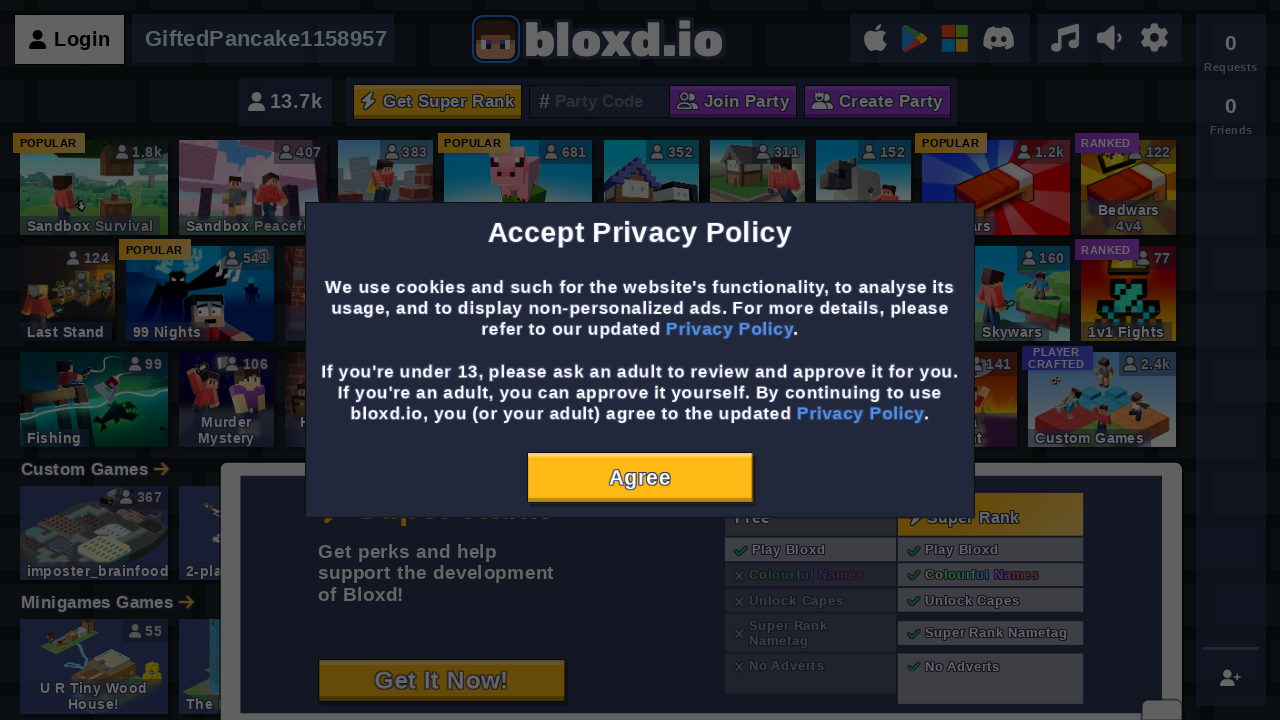

Pressed Enter to open chat
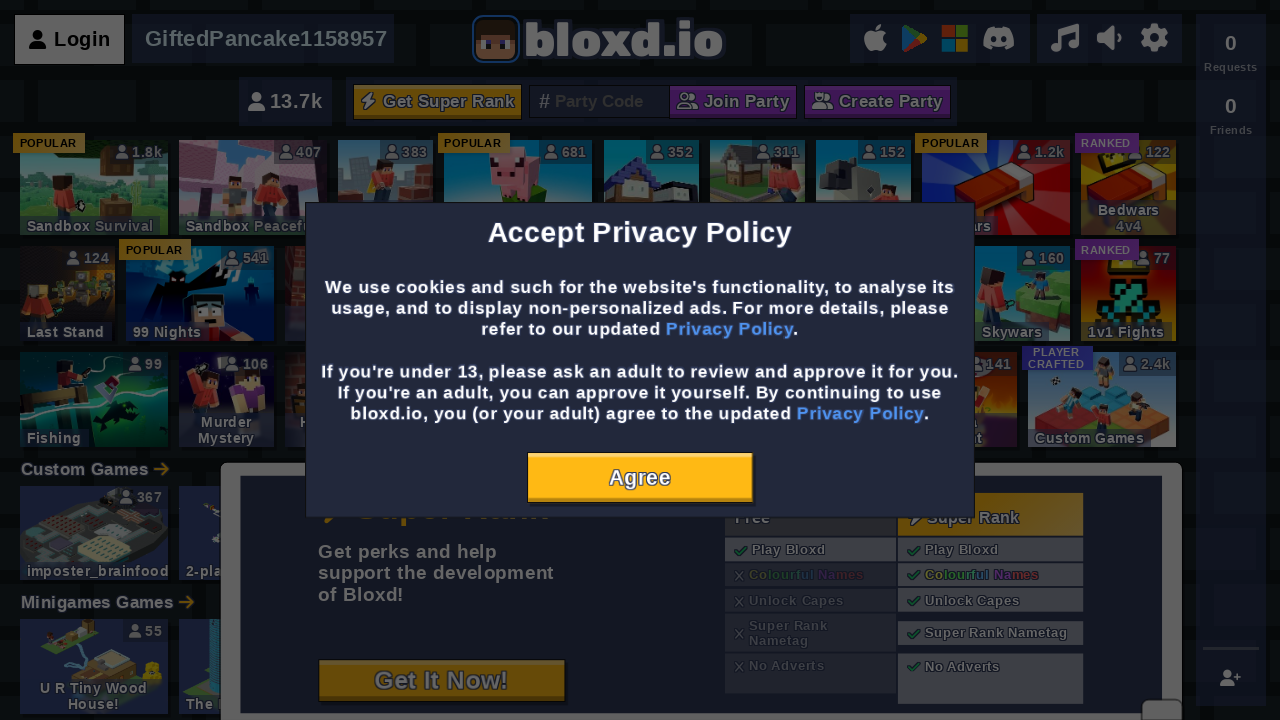

Waited for chat to open
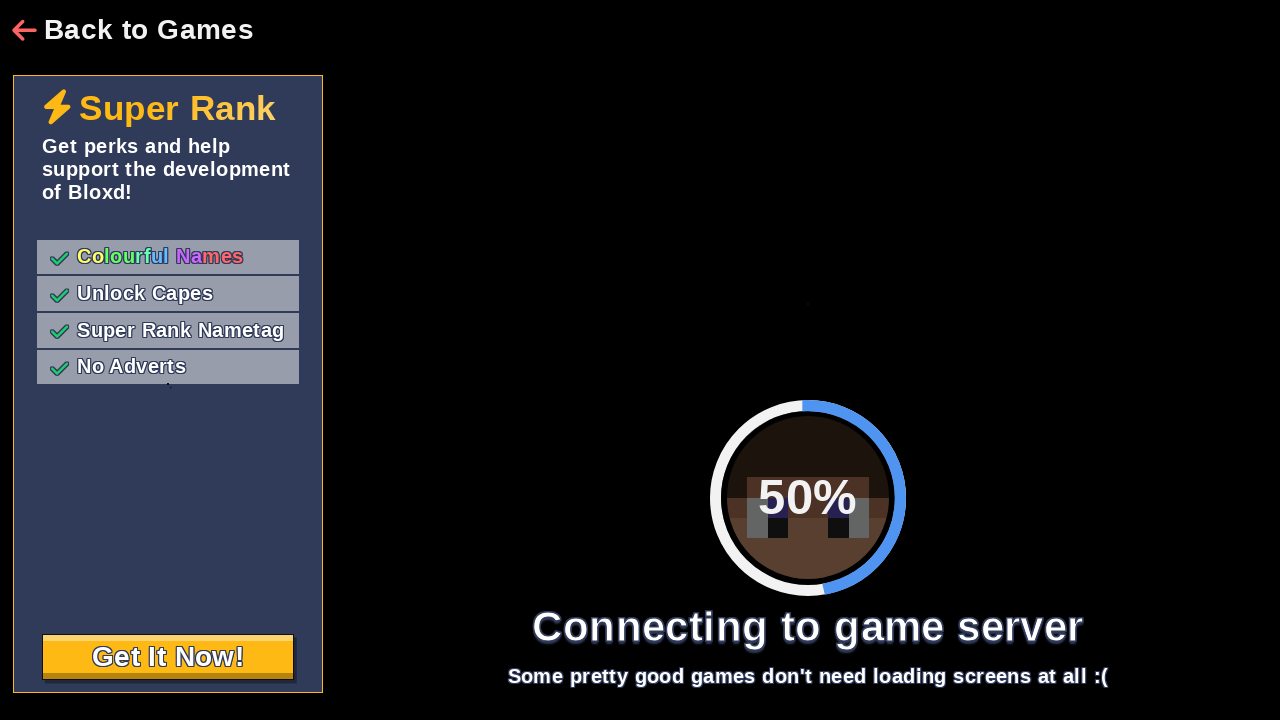

Typed chat message: 'Hello World from automated test!'
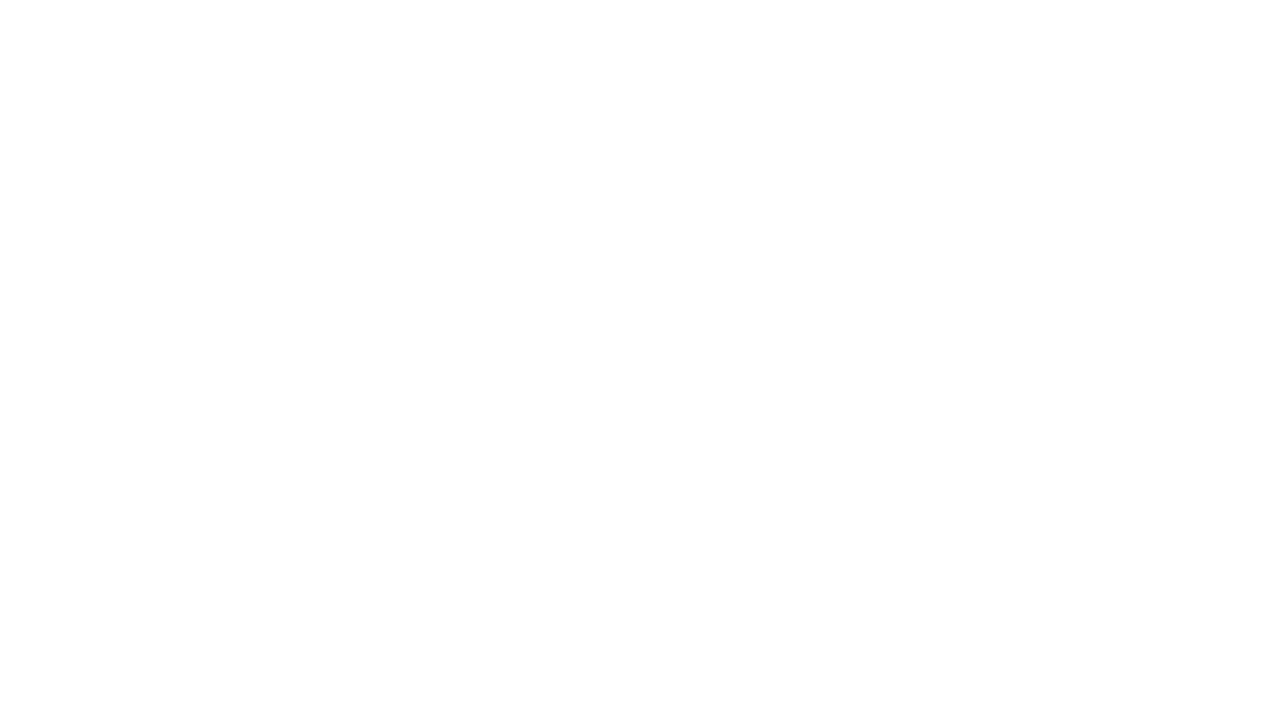

Pressed Enter to send chat message
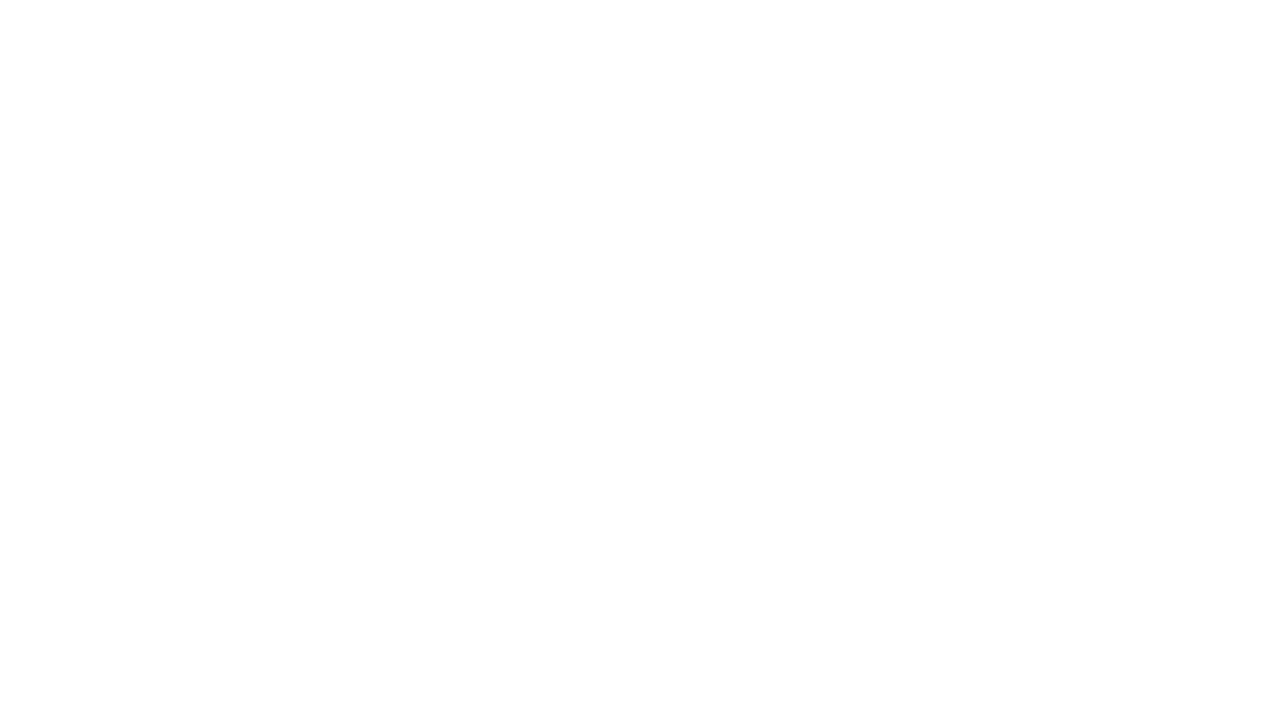

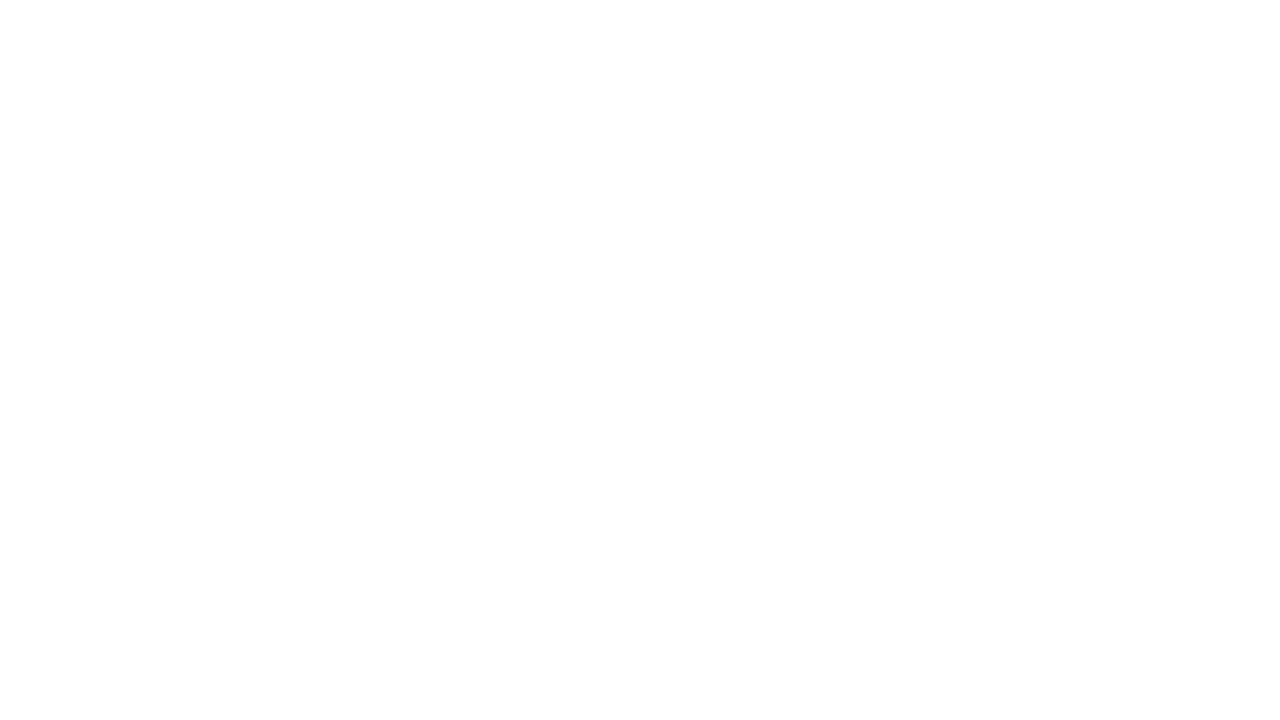